Tests checkbox and radio button interactions on a practice automation page by selecting a specific checkbox with value "option1" and clicking the third radio button.

Starting URL: https://www.rahulshettyacademy.com/AutomationPractice/

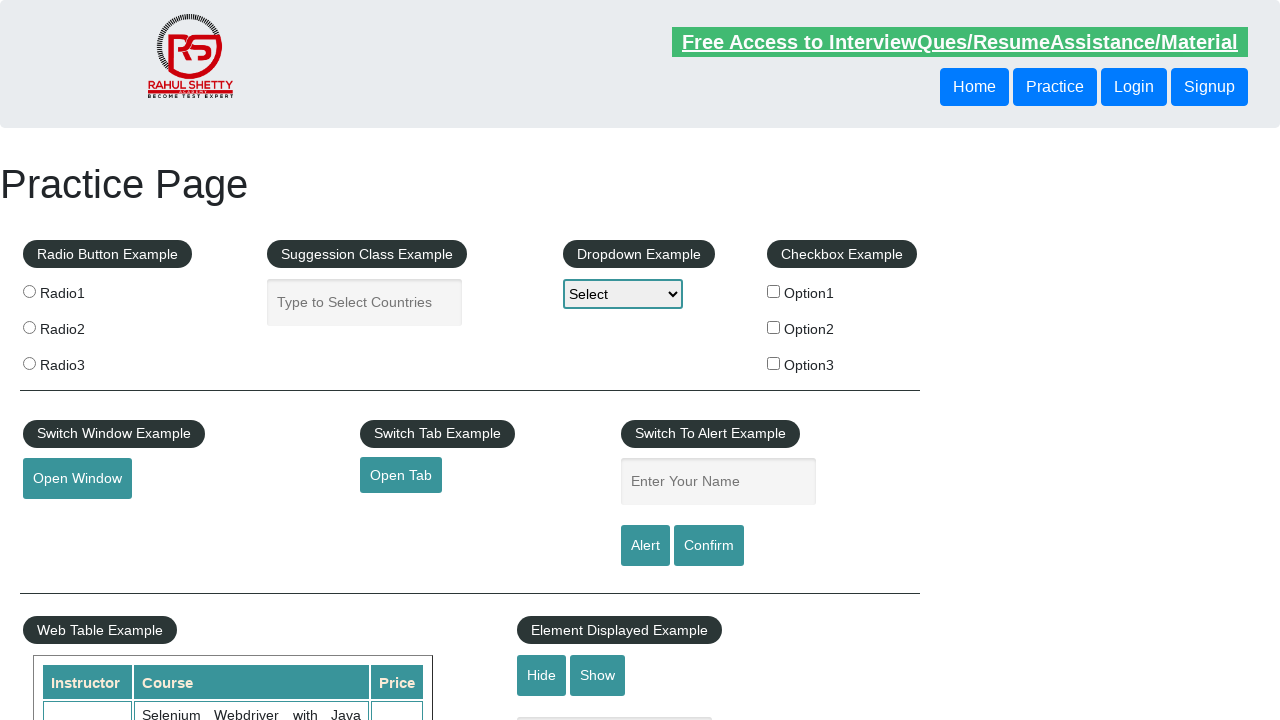

Waited for checkboxes to load
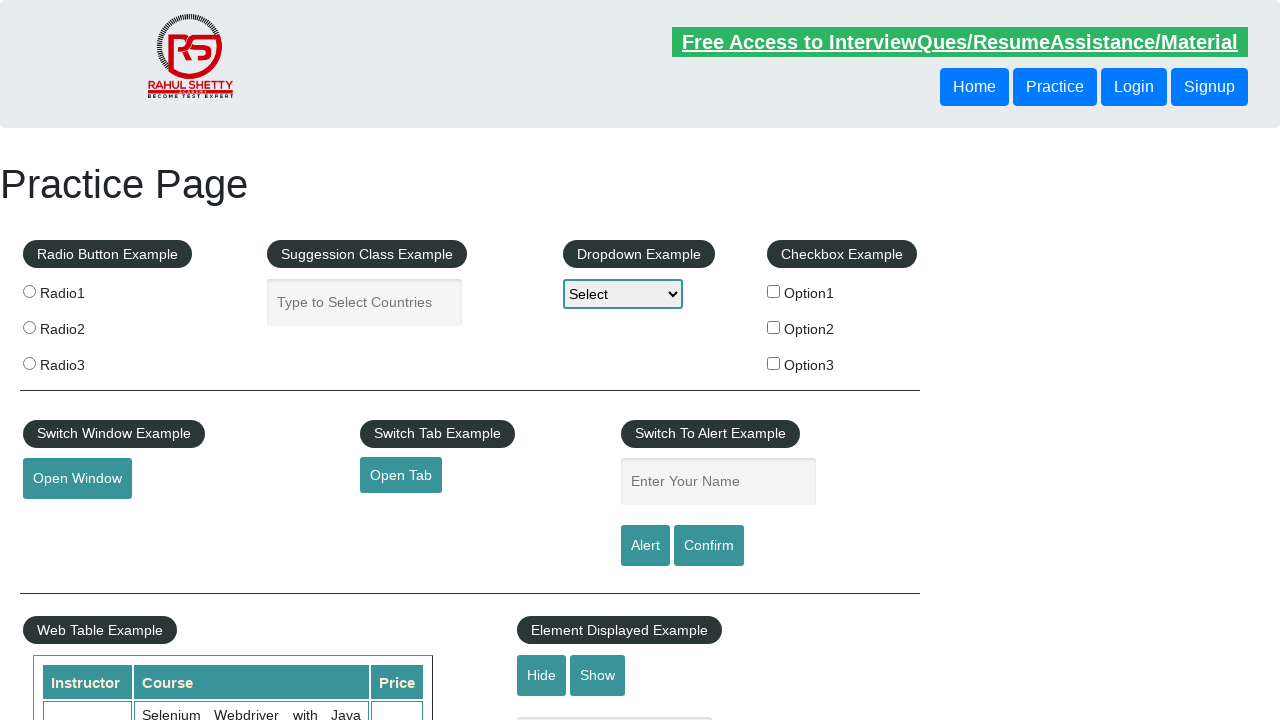

Clicked checkbox with value 'option1' at (774, 291) on input[type='checkbox'][value='option1']
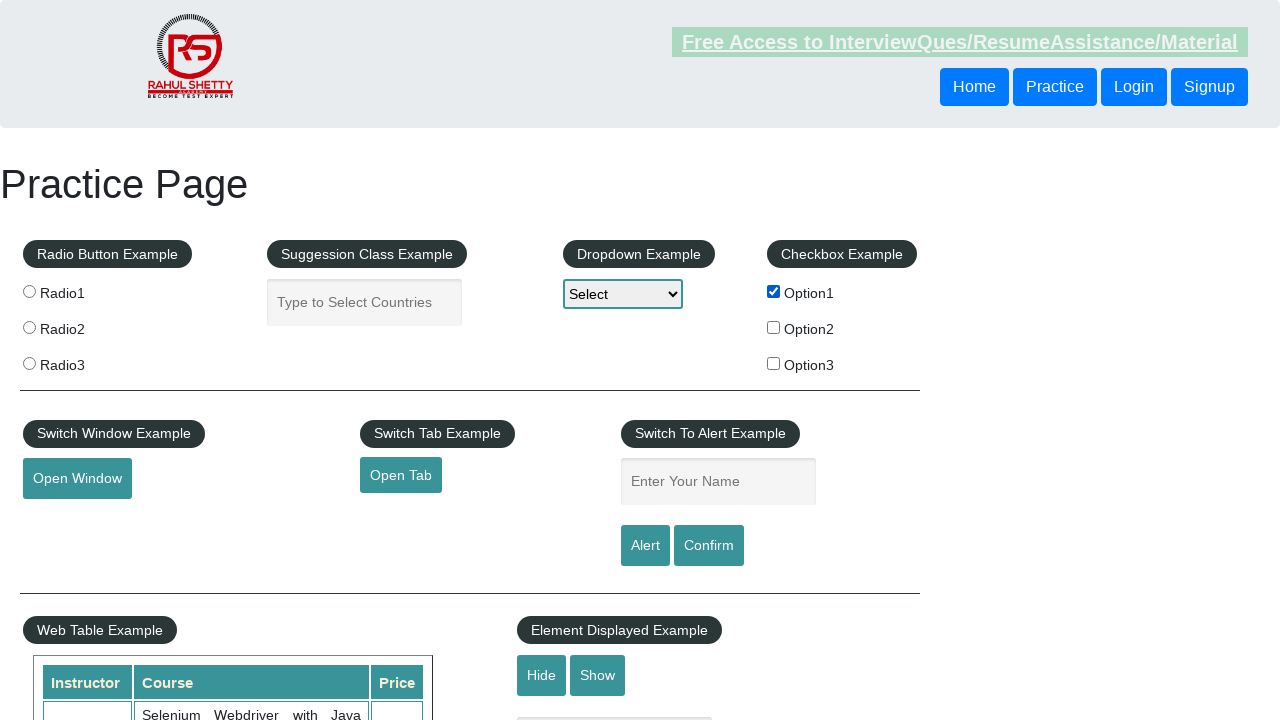

Verified checkbox with value 'option1' is selected
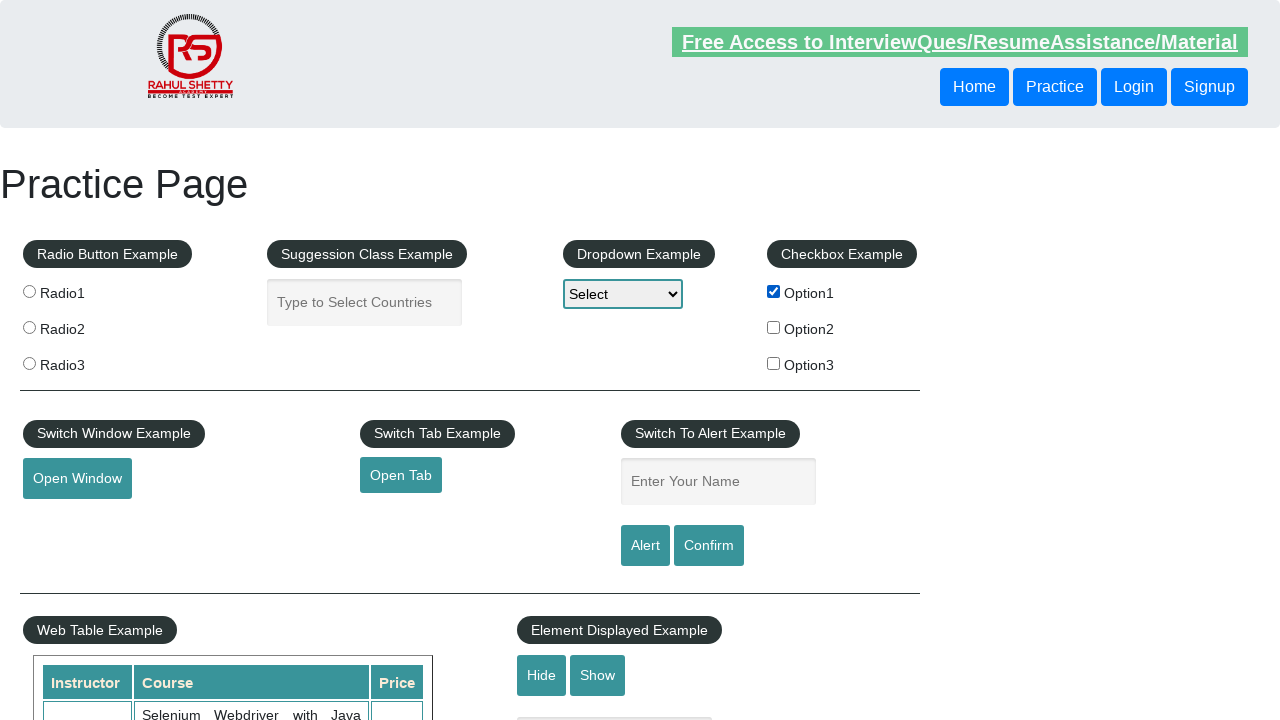

Located all radio buttons with name 'radioButton'
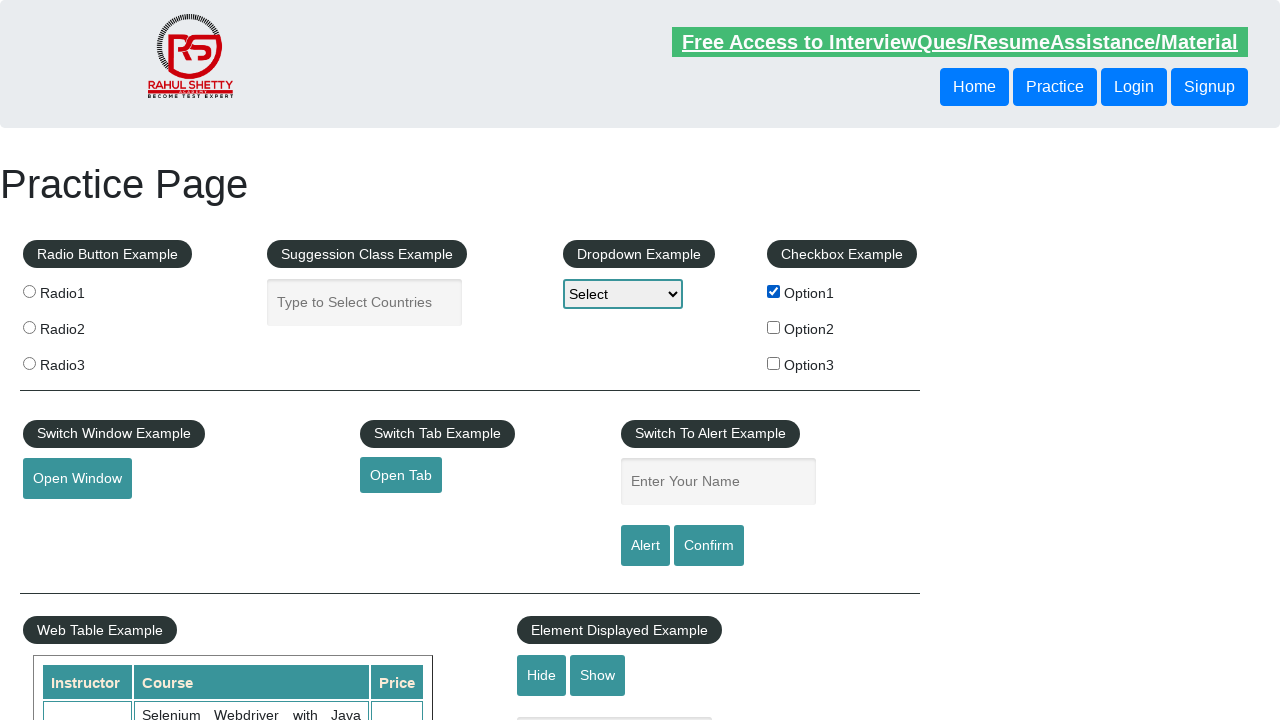

Clicked the third radio button at (29, 363) on input[name='radioButton'] >> nth=2
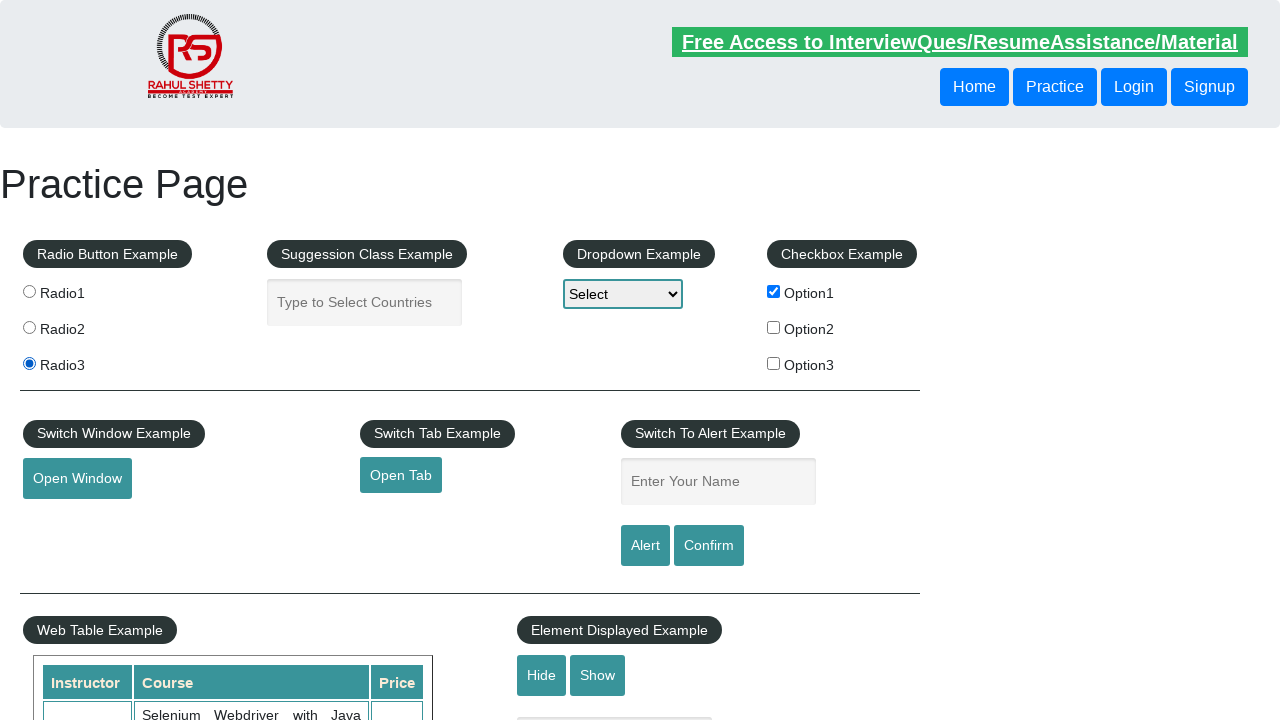

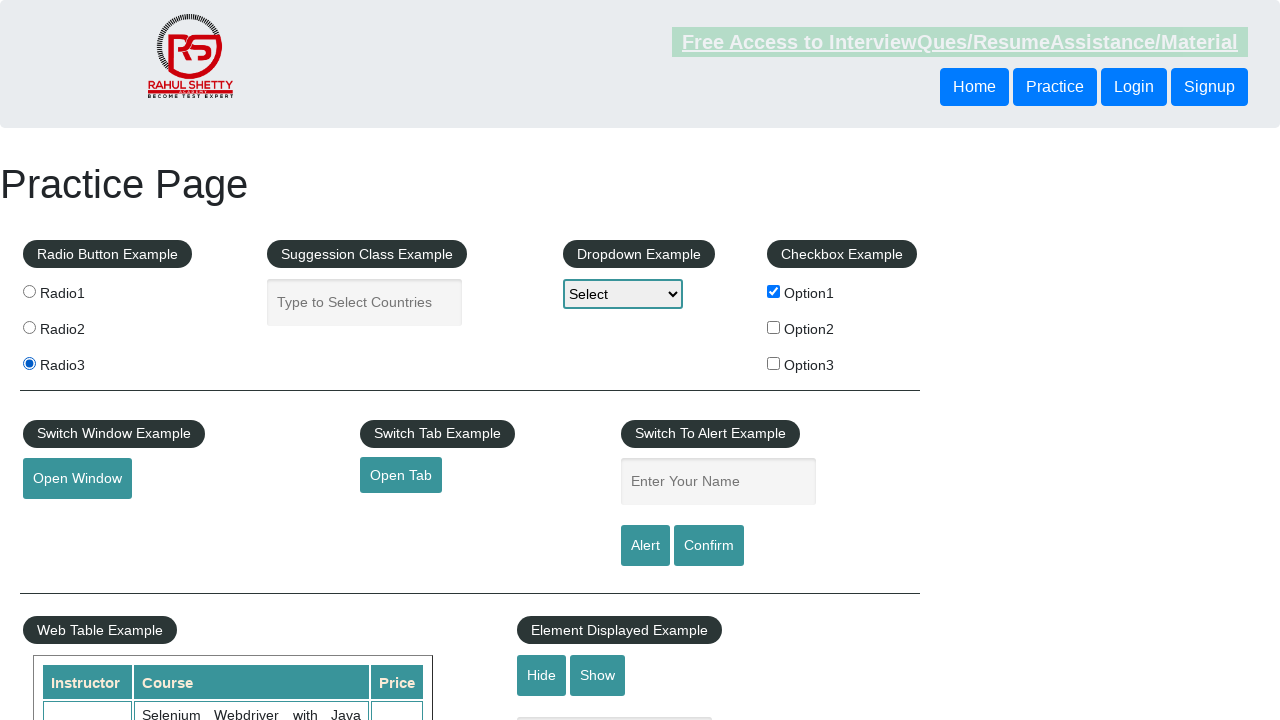